Tests HTML5 drag and drop functionality by dragging column A to column B and verifying the elements have switched positions

Starting URL: http://the-internet.herokuapp.com/drag_and_drop

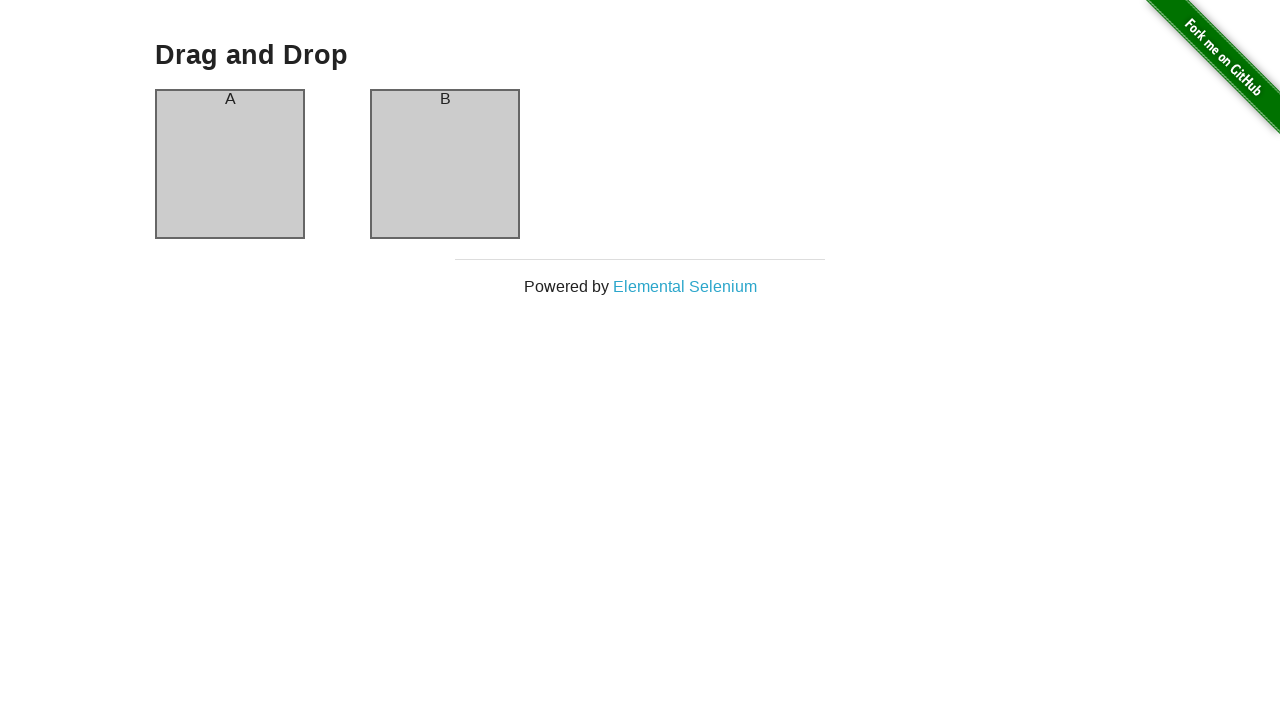

Executed drag and drop JavaScript to drag column A to column B
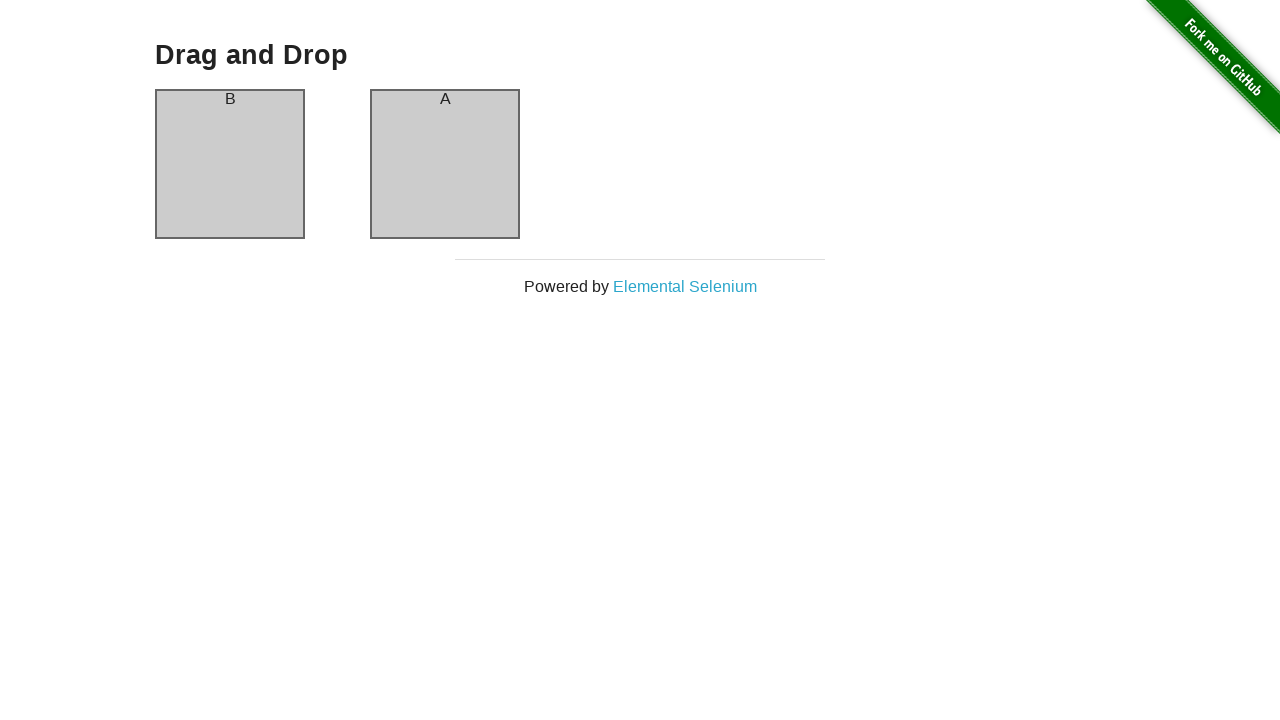

Verified that columns have switched positions - column A header now shows 'B'
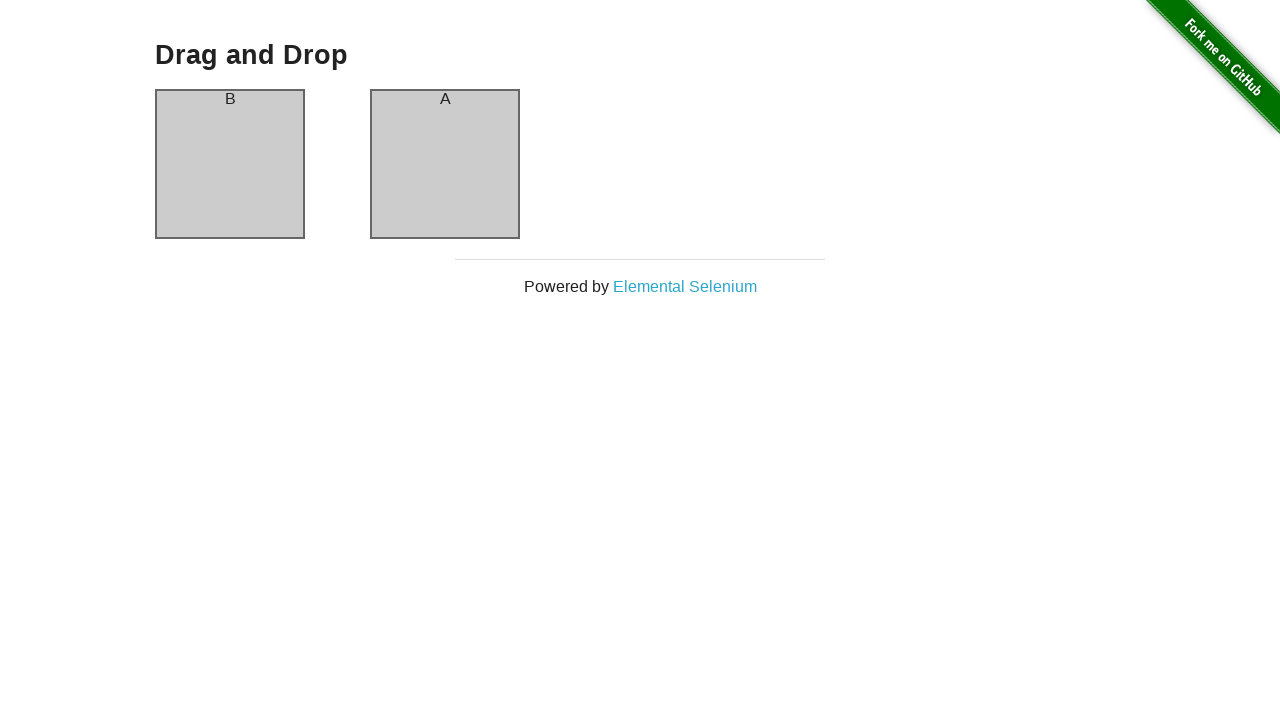

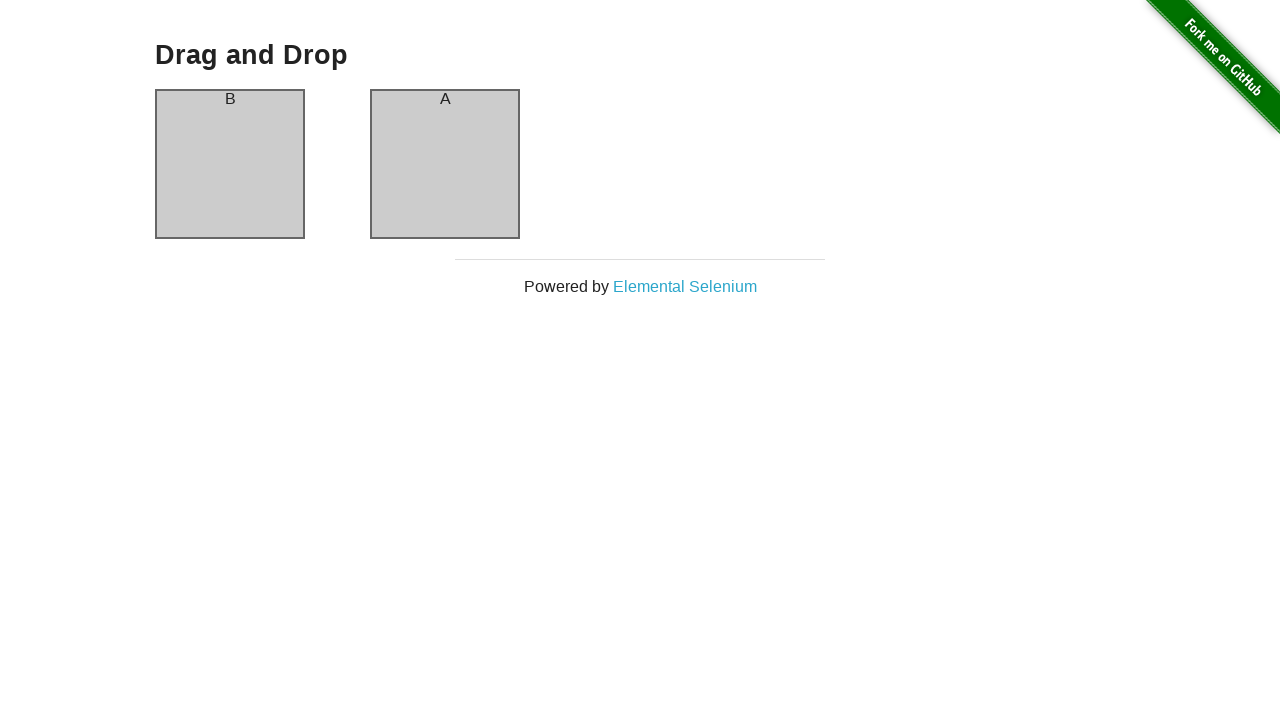